Tests adding an item to the shopping cart by selecting a category, clicking on a product, and adding it to cart

Starting URL: https://www.demoblaze.com/

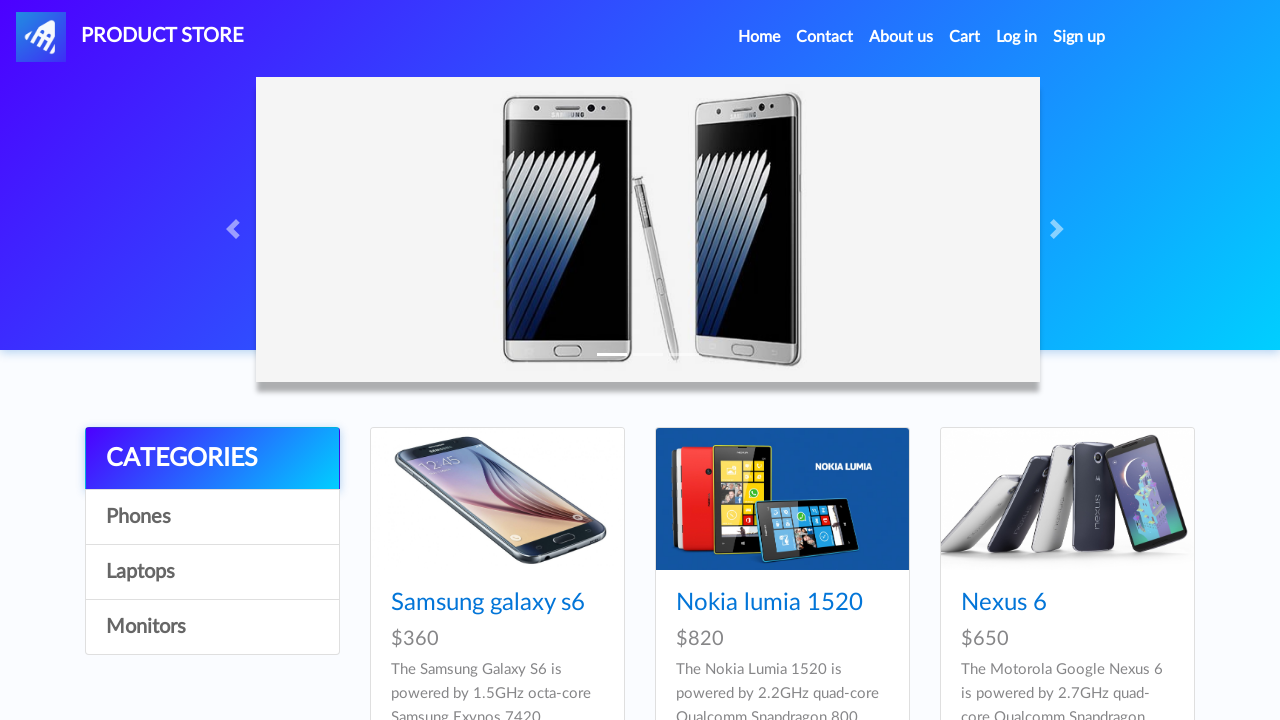

Clicked Home link to navigate to main page at (759, 37) on xpath=//a[contains(text(),'Home')]
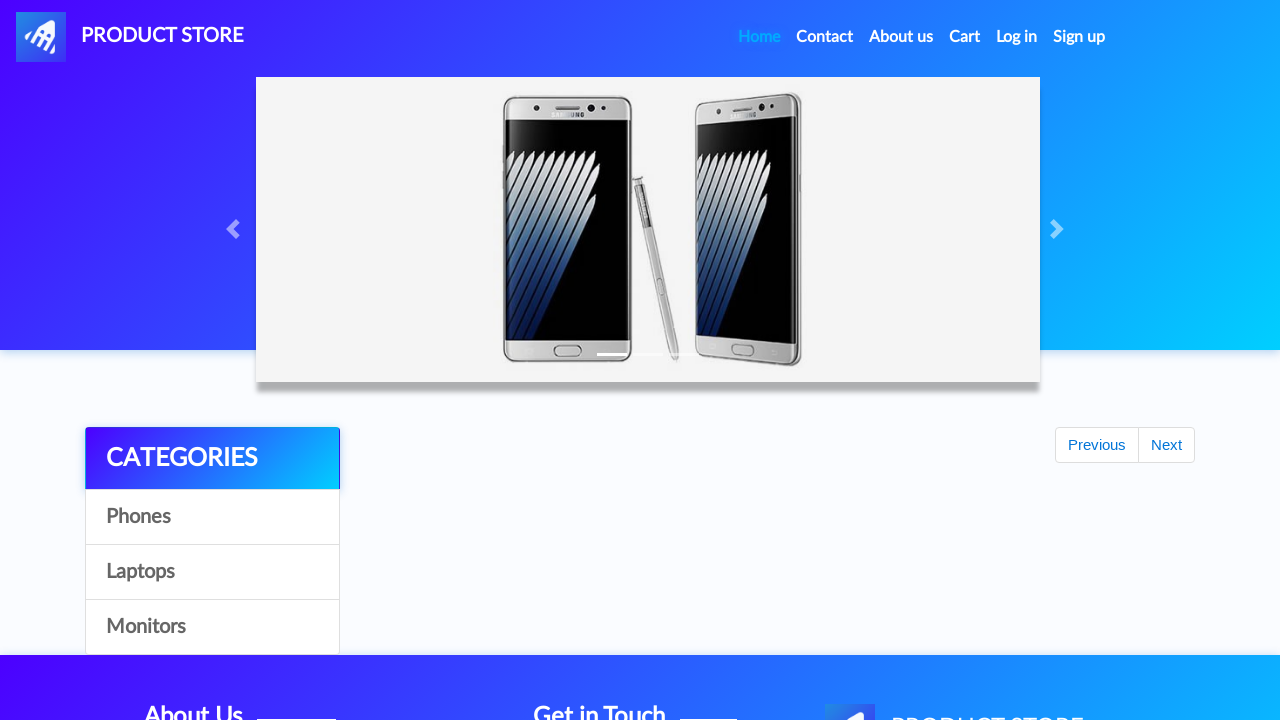

Clicked Phones category at (212, 517) on xpath=//a[text()='Phones']
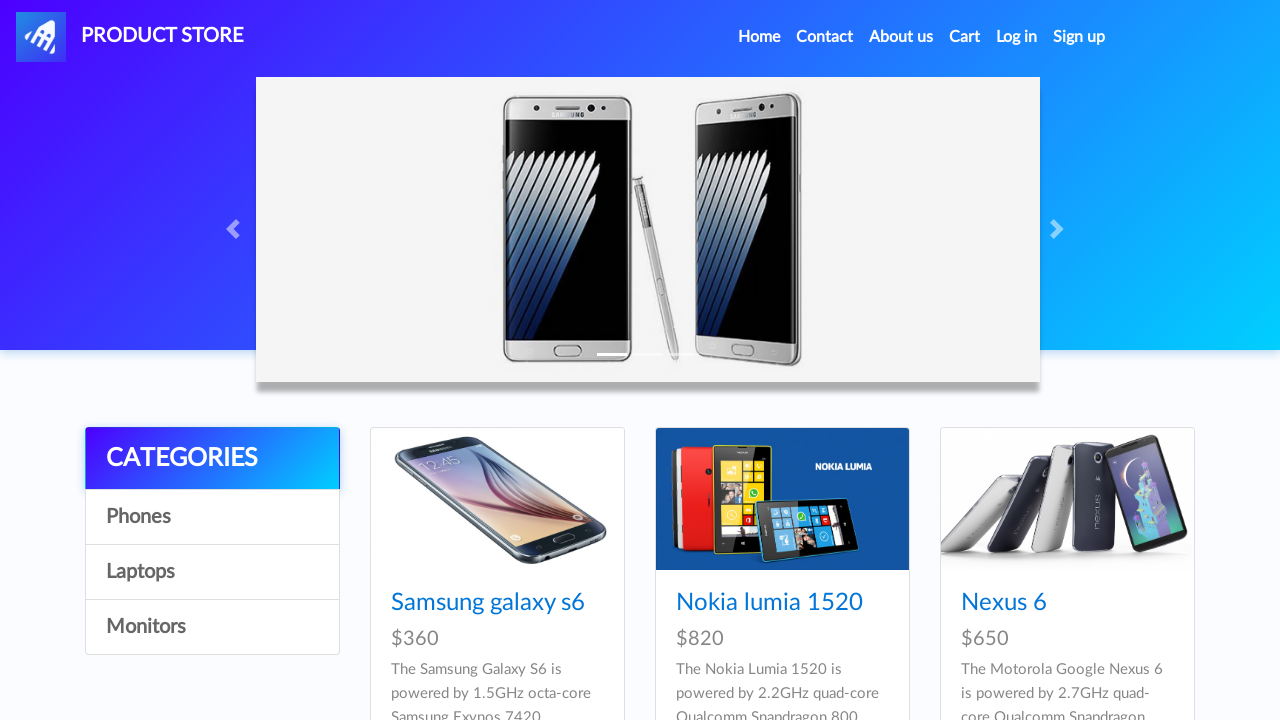

Waited for Samsung galaxy s6 product to load
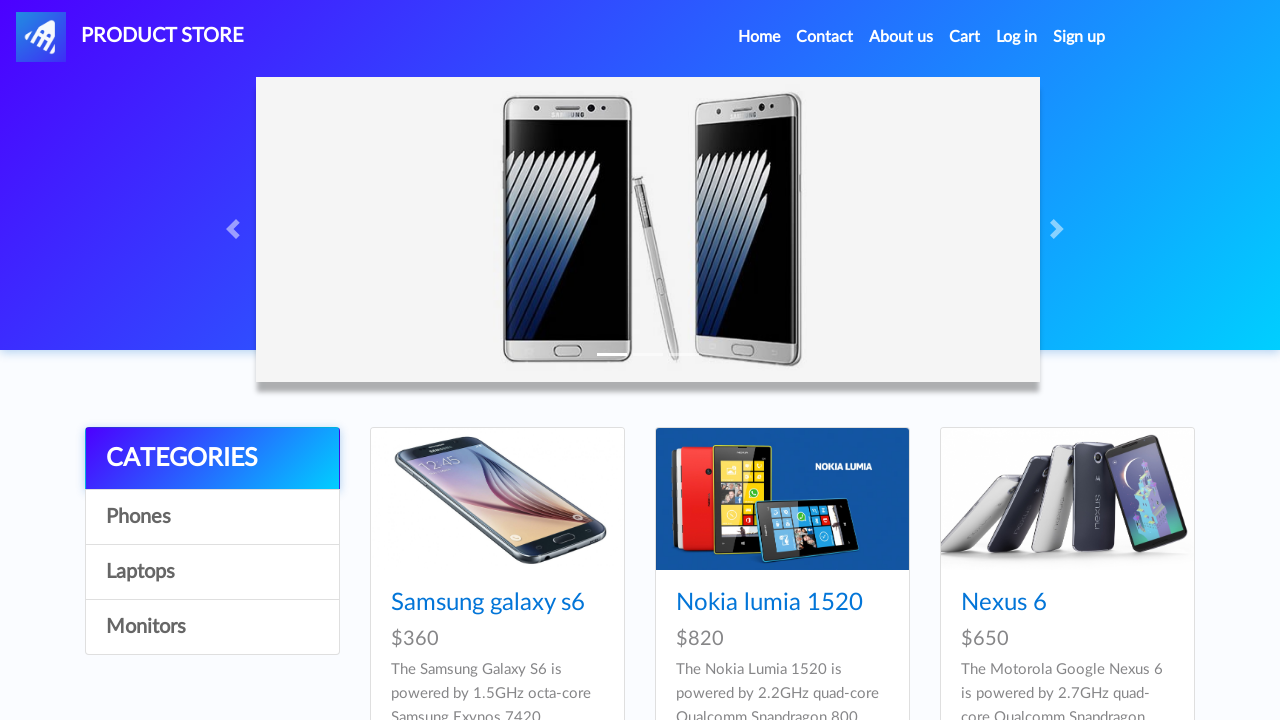

Clicked on Samsung galaxy s6 product at (488, 603) on xpath=//a[text()='Samsung galaxy s6']
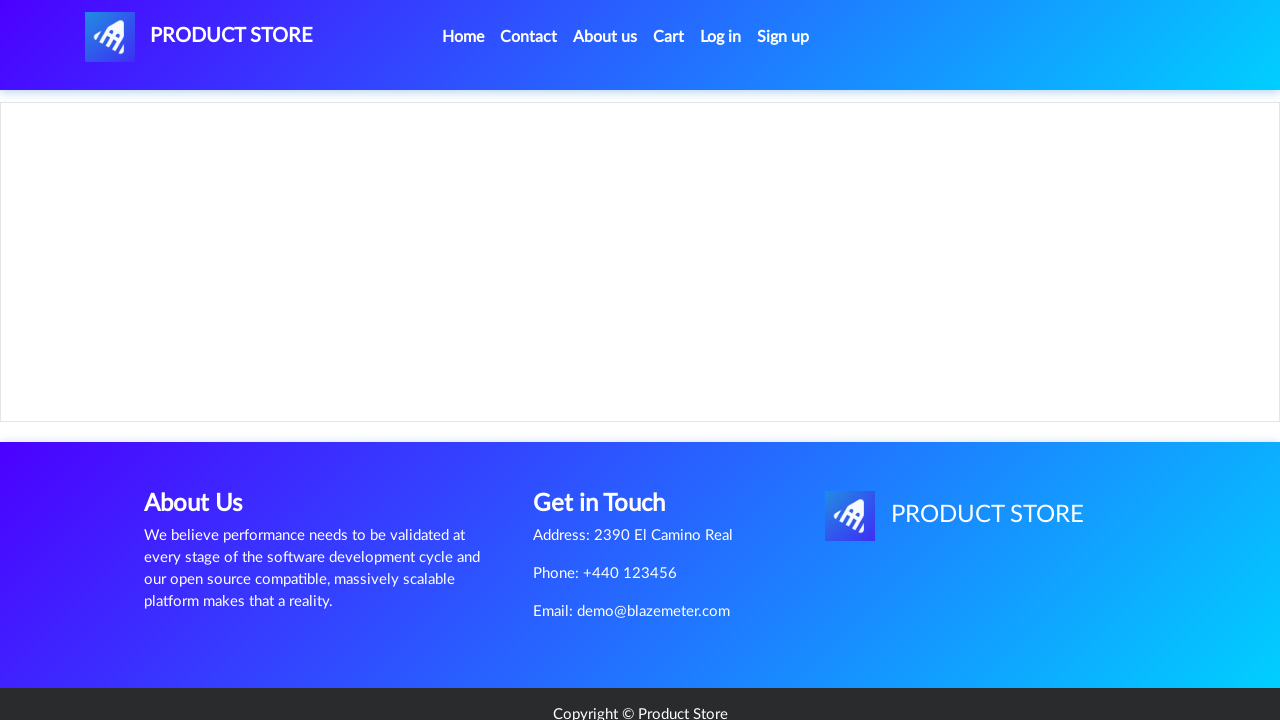

Waited for Add to cart button to load
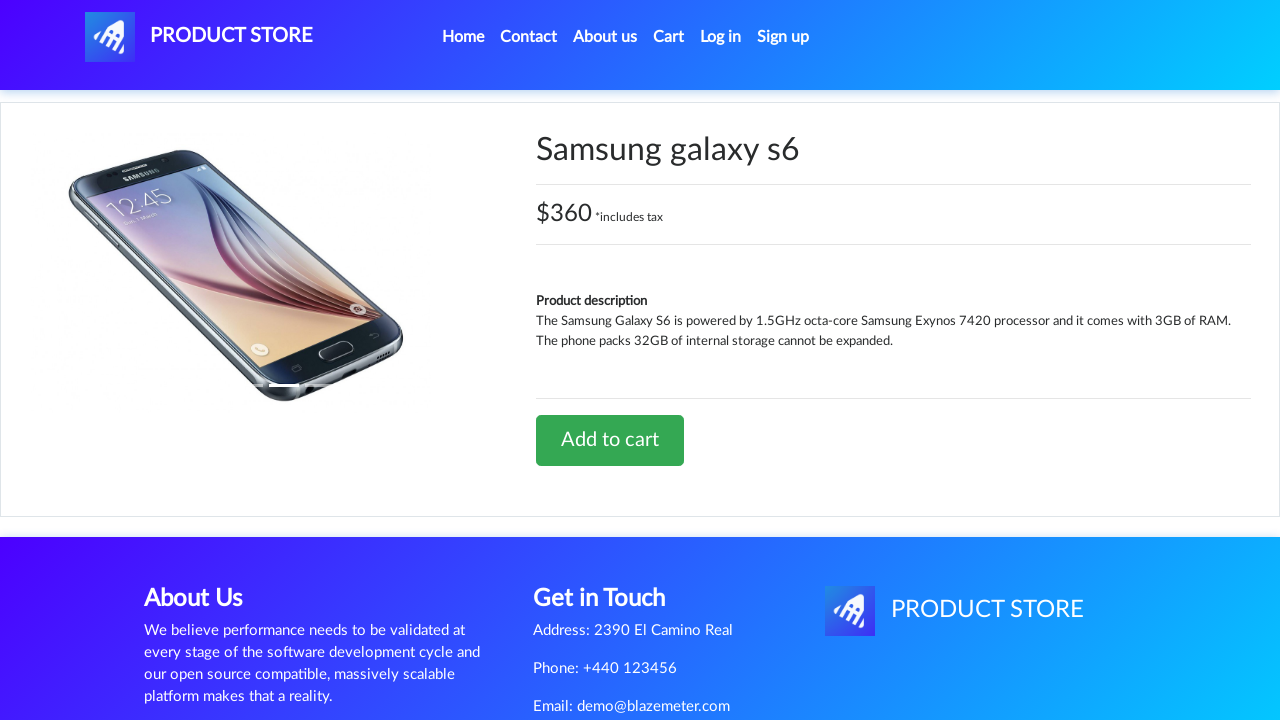

Clicked Add to cart button at (610, 440) on xpath=//a[contains(text(),'Add to cart')]
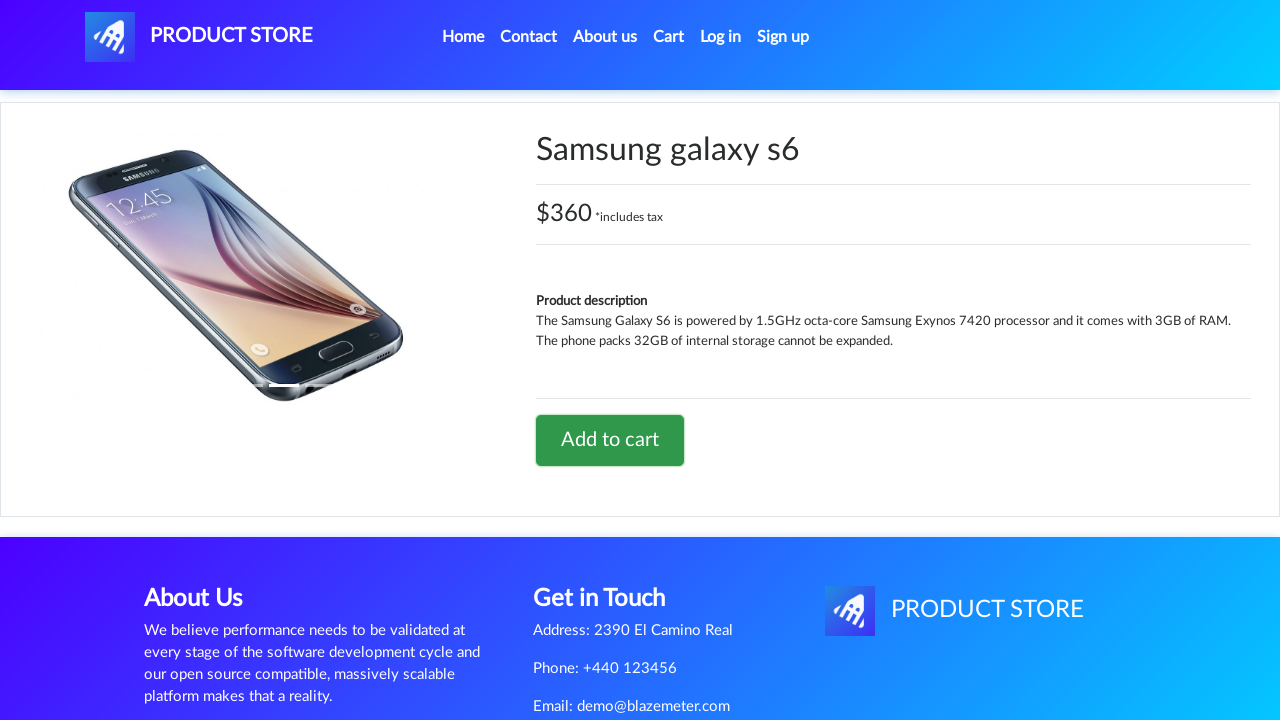

Set up dialog handler to accept alerts
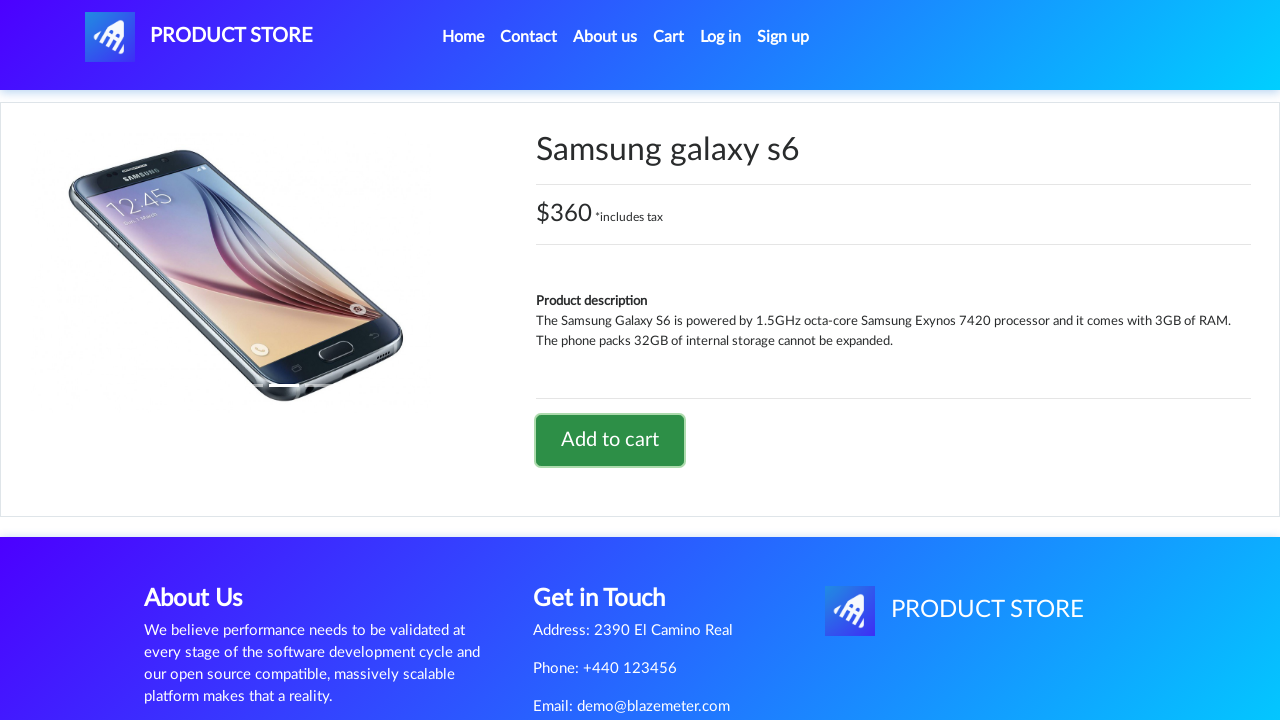

Waited 1 second for confirmation
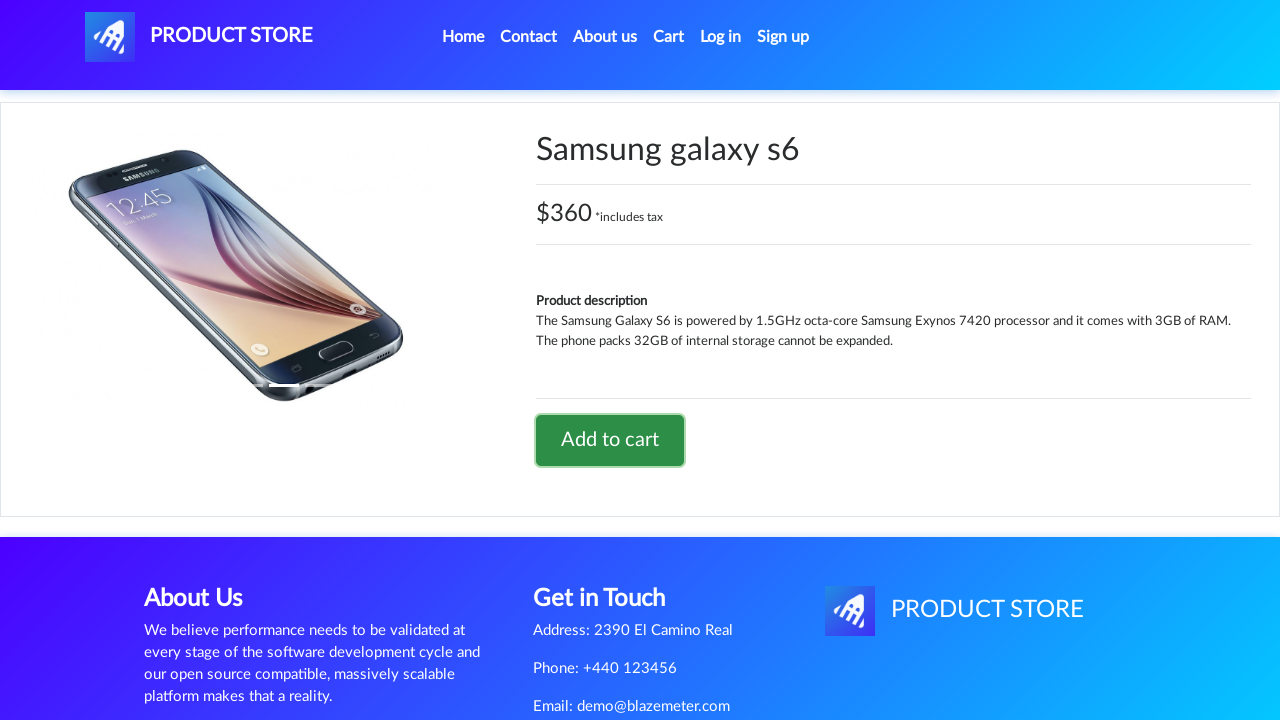

Clicked Cart link to view shopping cart at (669, 37) on xpath=//a[contains(text(),'Cart')]
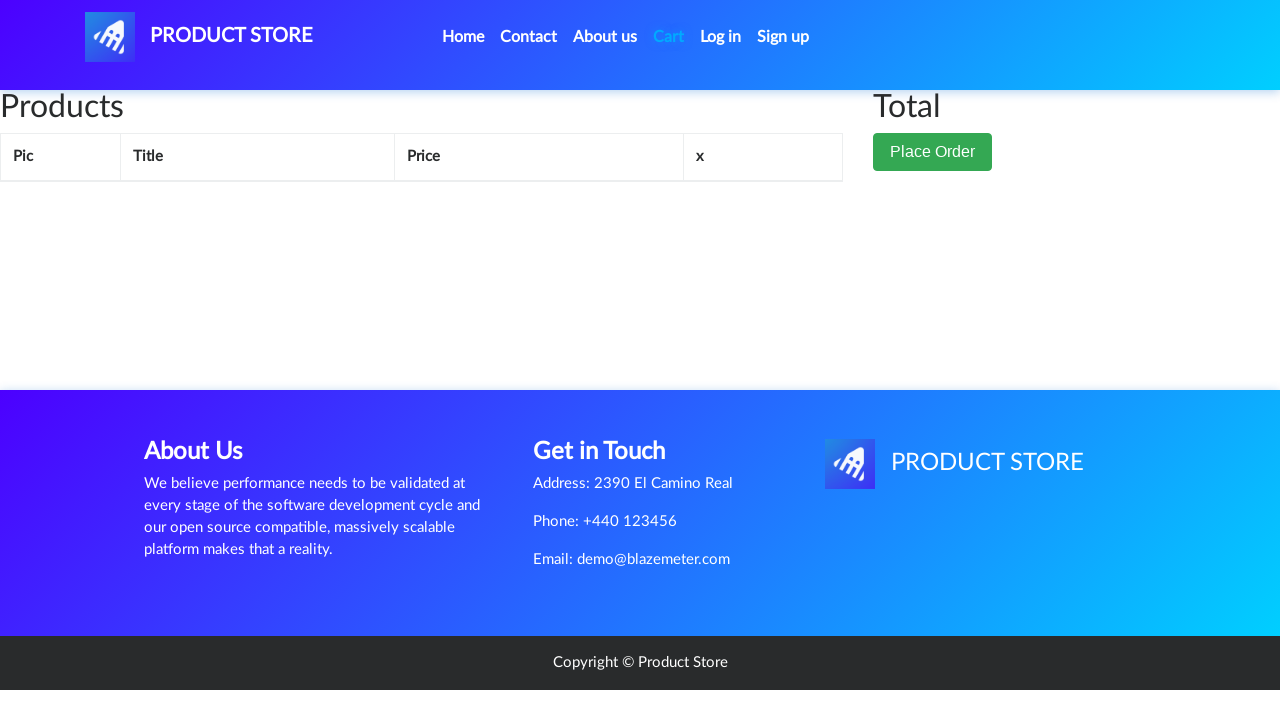

Verified item appears in cart
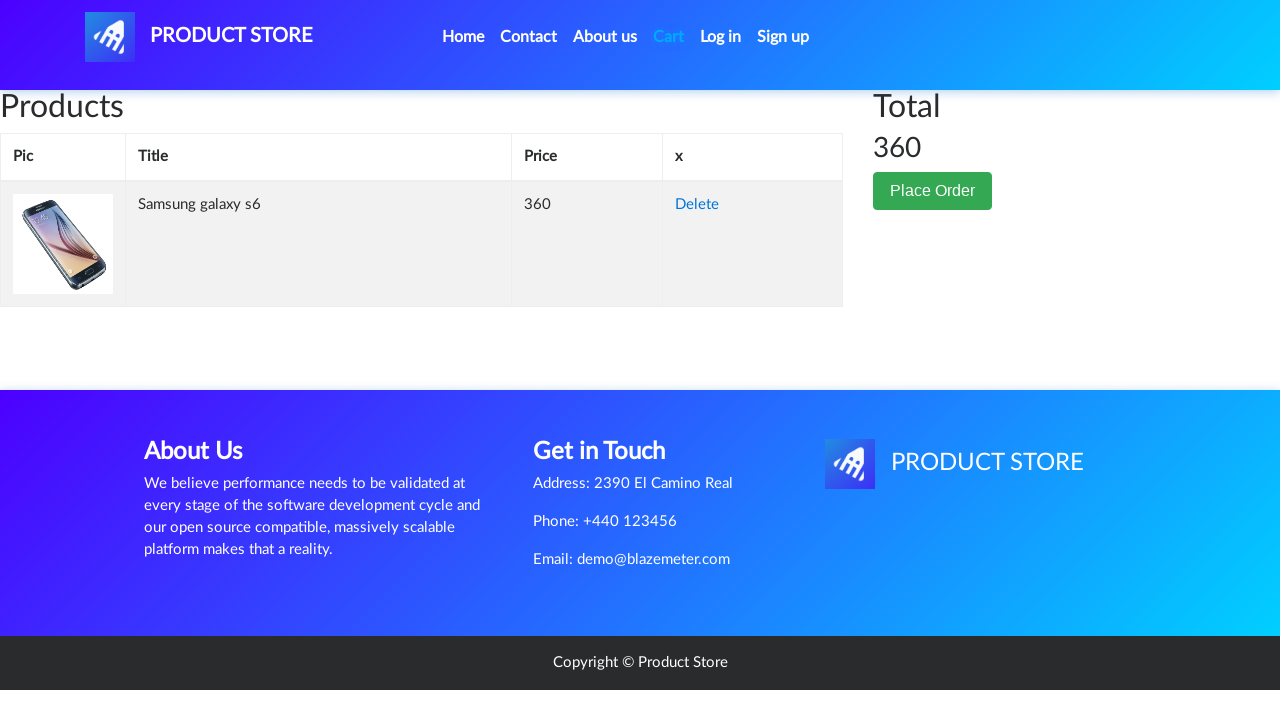

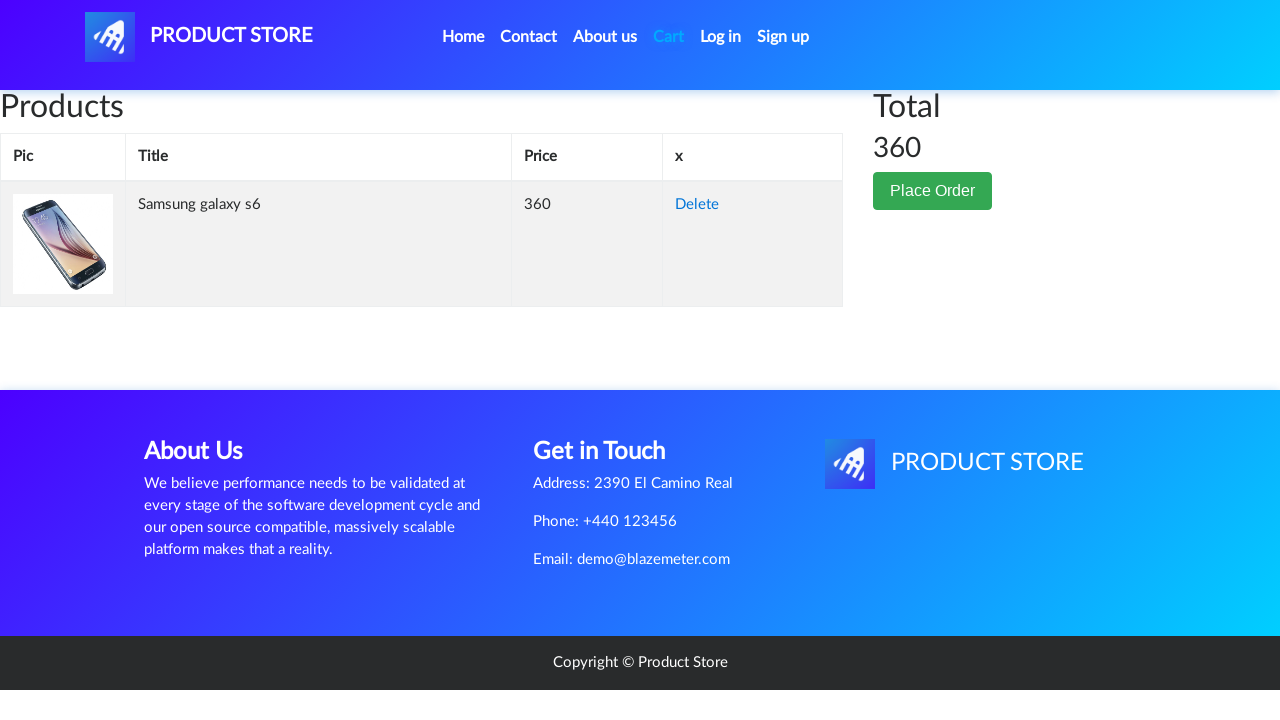